Verifies that the Username label is displayed correctly on the login form

Starting URL: https://opensource-demo.orangehrmlive.com/web/index.php/auth/login

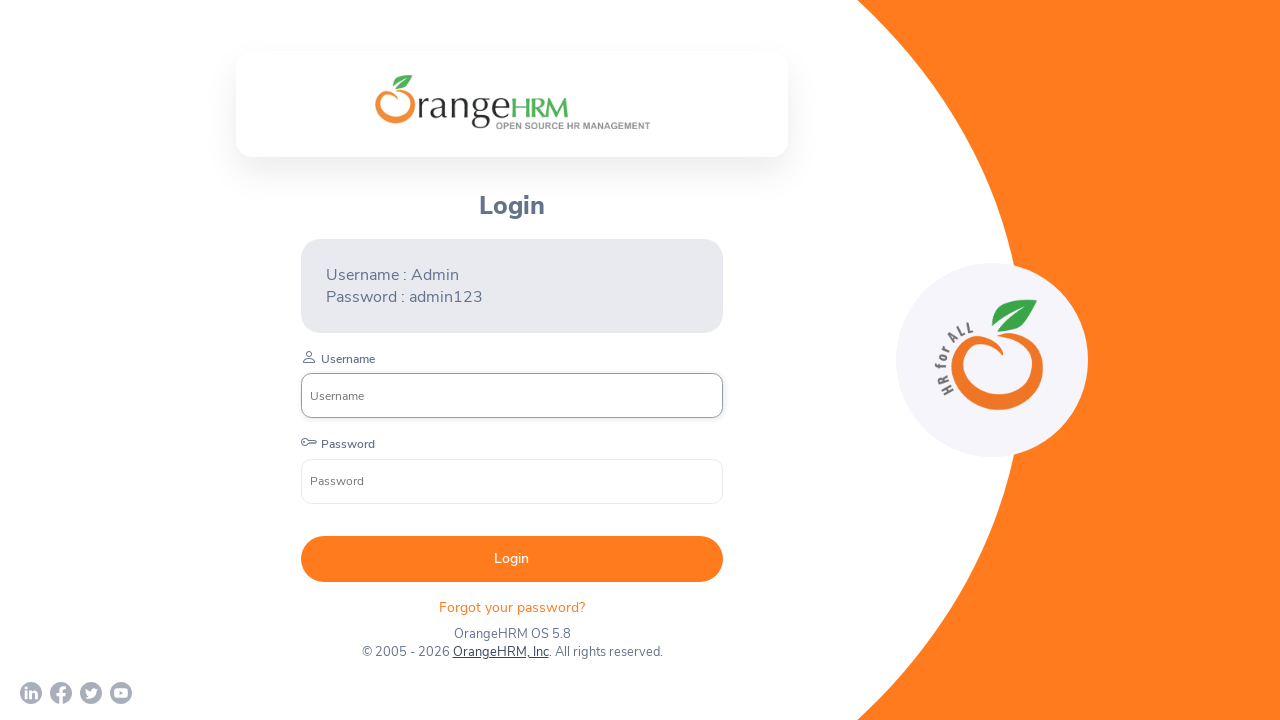

Waited for Username label to be present on the login form
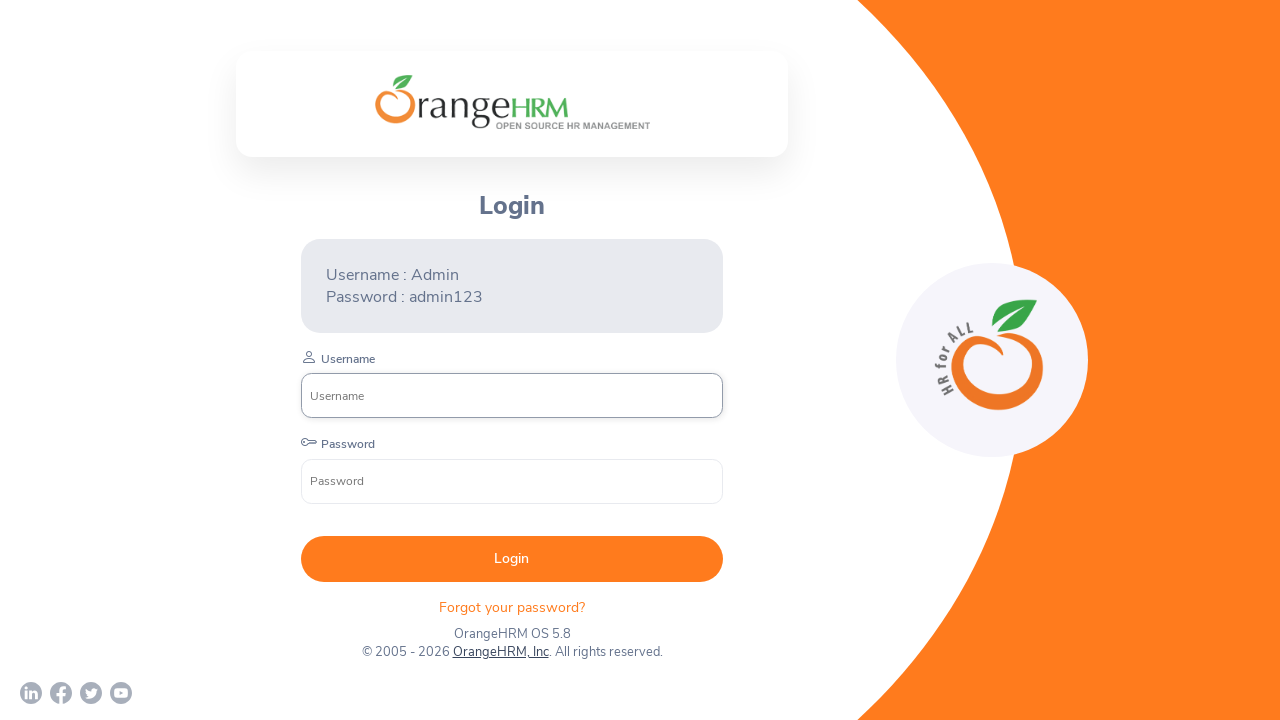

Located the Username label element
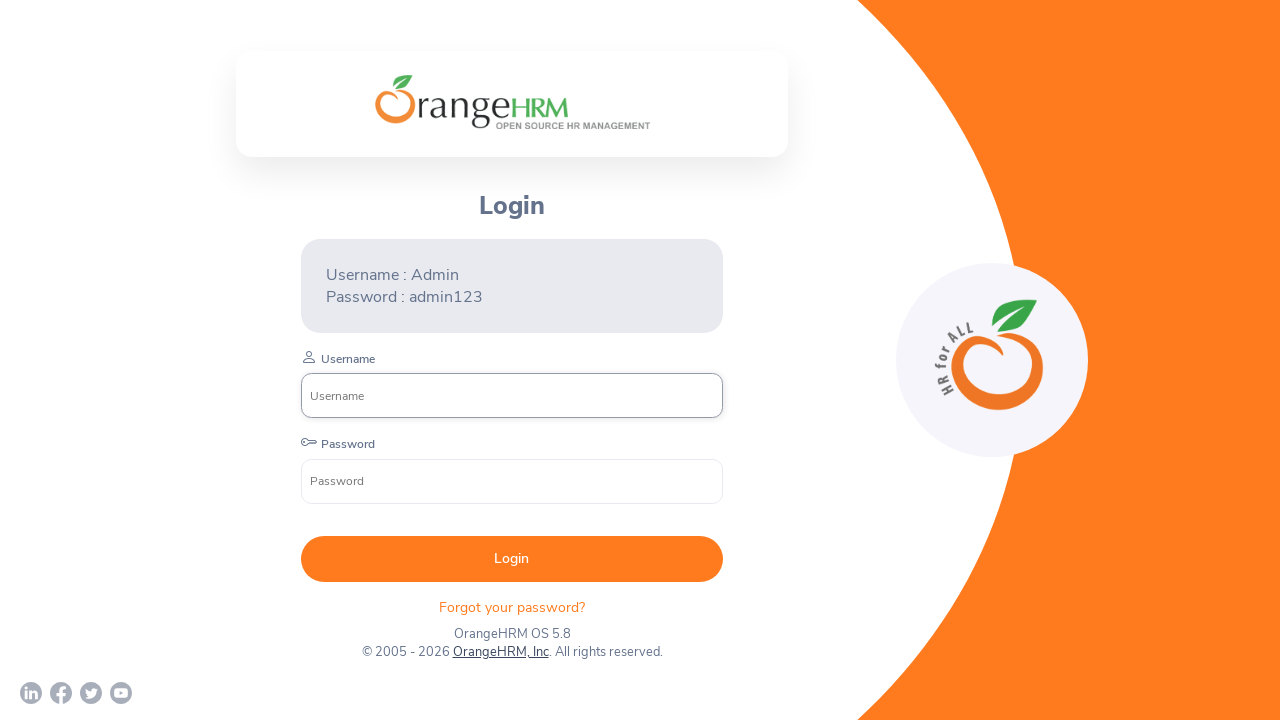

Verified that Username label text content is 'Username'
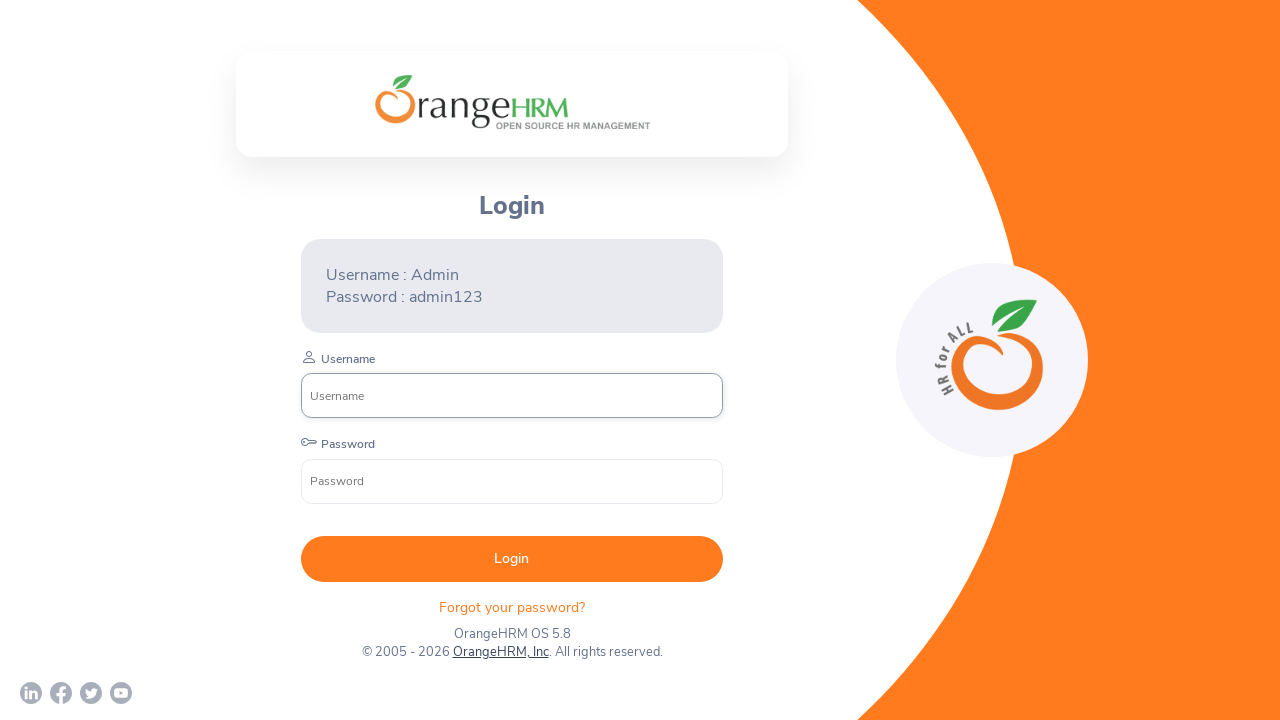

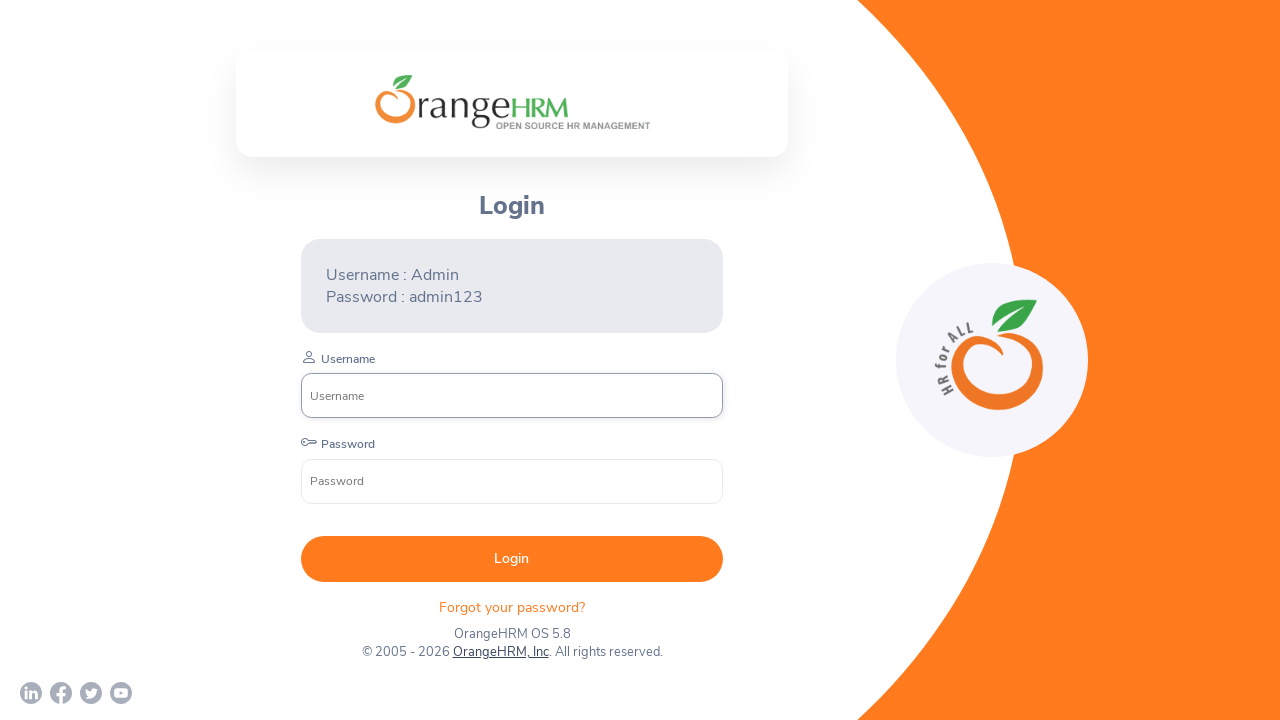